Tests window switching functionality by hovering over a menu, clicking to open a new window, and switching between windows

Starting URL: http://demo.automationtesting.in/Register.html

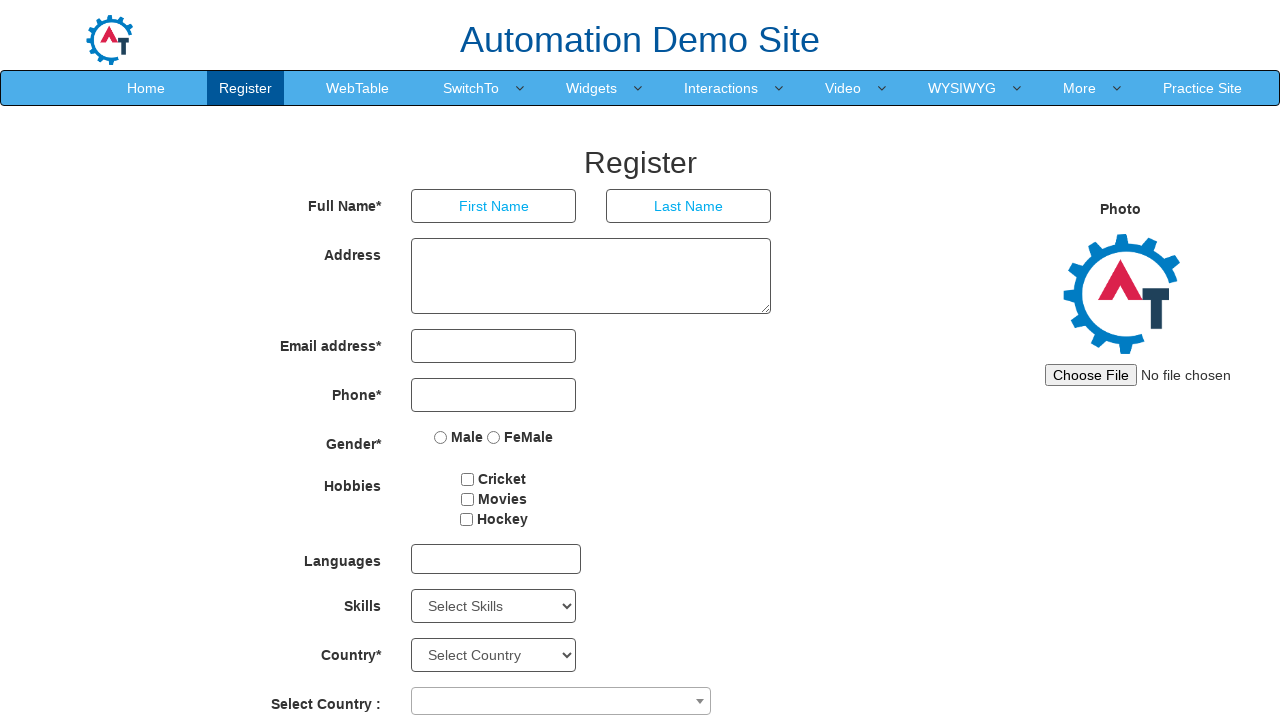

Hovered over SwitchTo menu at (471, 88) on xpath=//a[text()='SwitchTo']
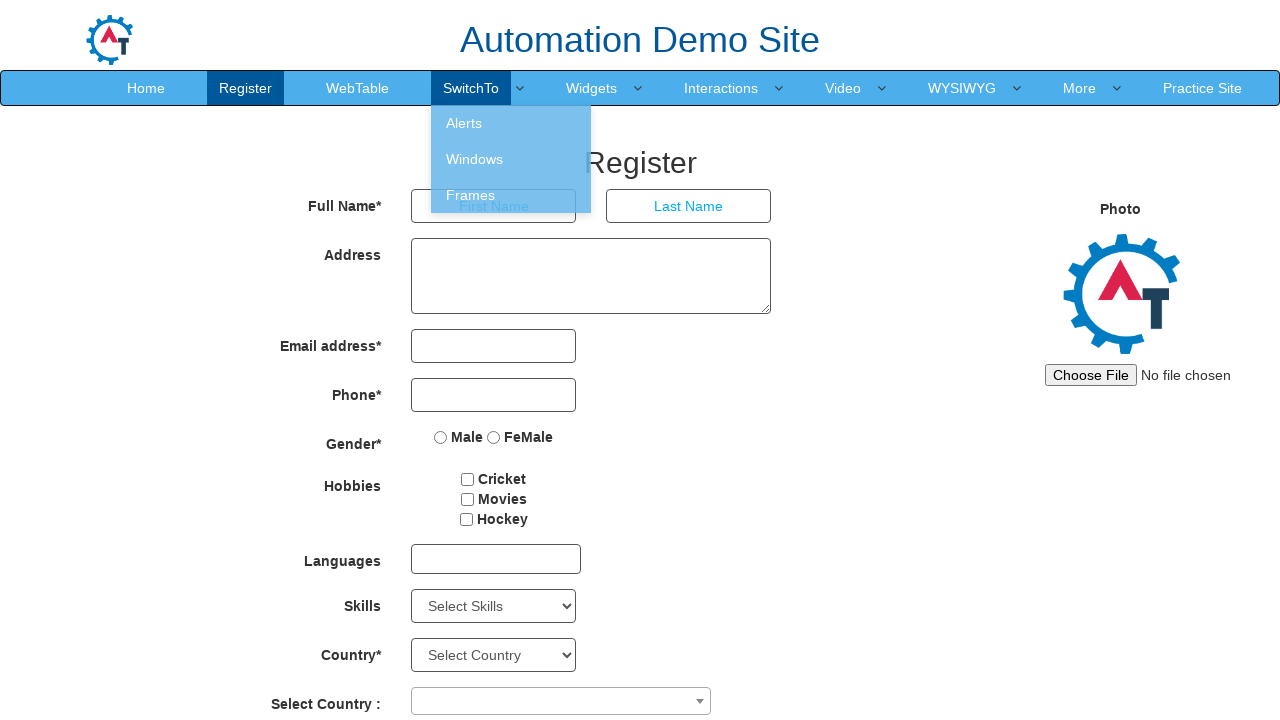

Clicked on Windows option in menu at (511, 159) on xpath=//a[text()='Windows']
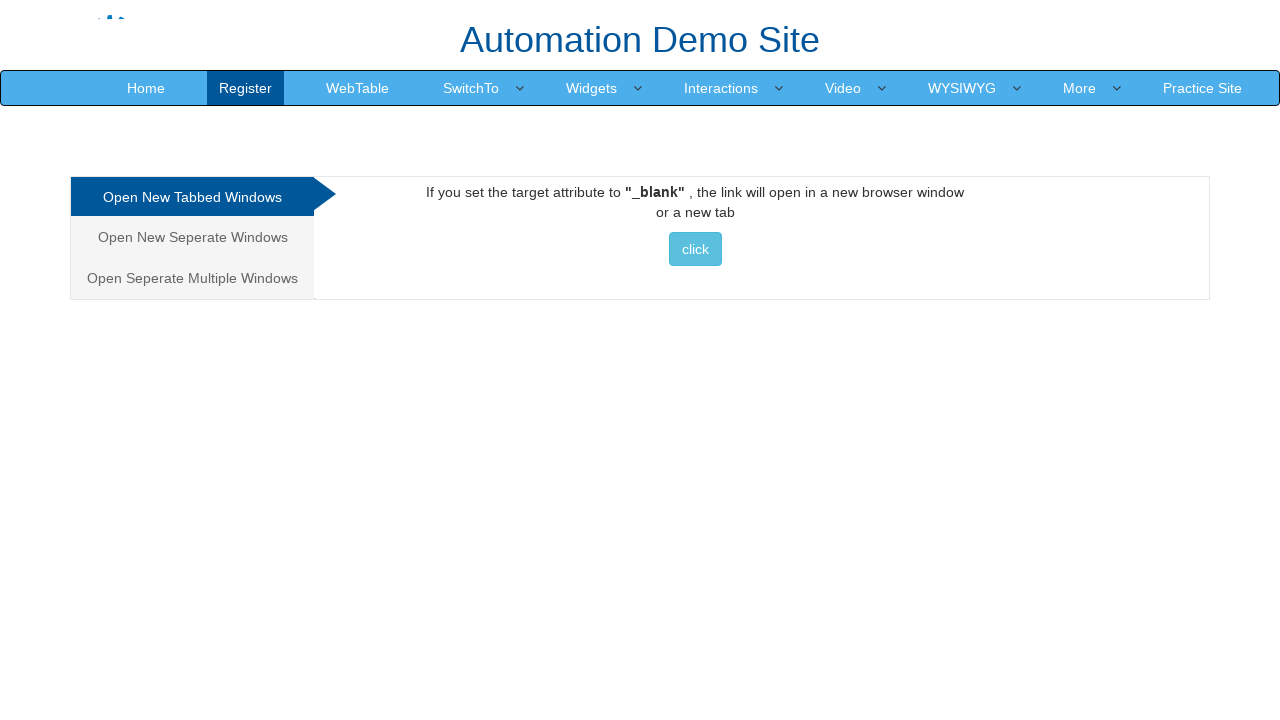

Stored current page context as main_page
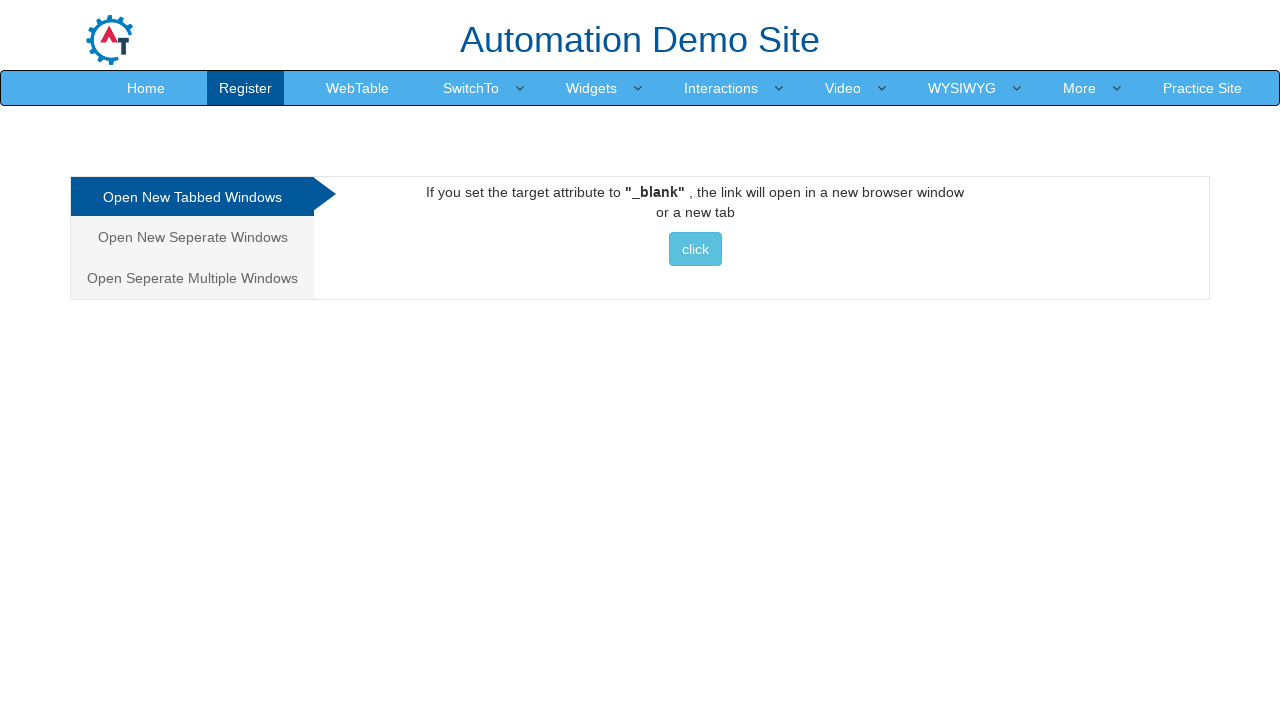

Clicked button to open new window at (695, 249) on xpath=//button[contains(text(),'click')]
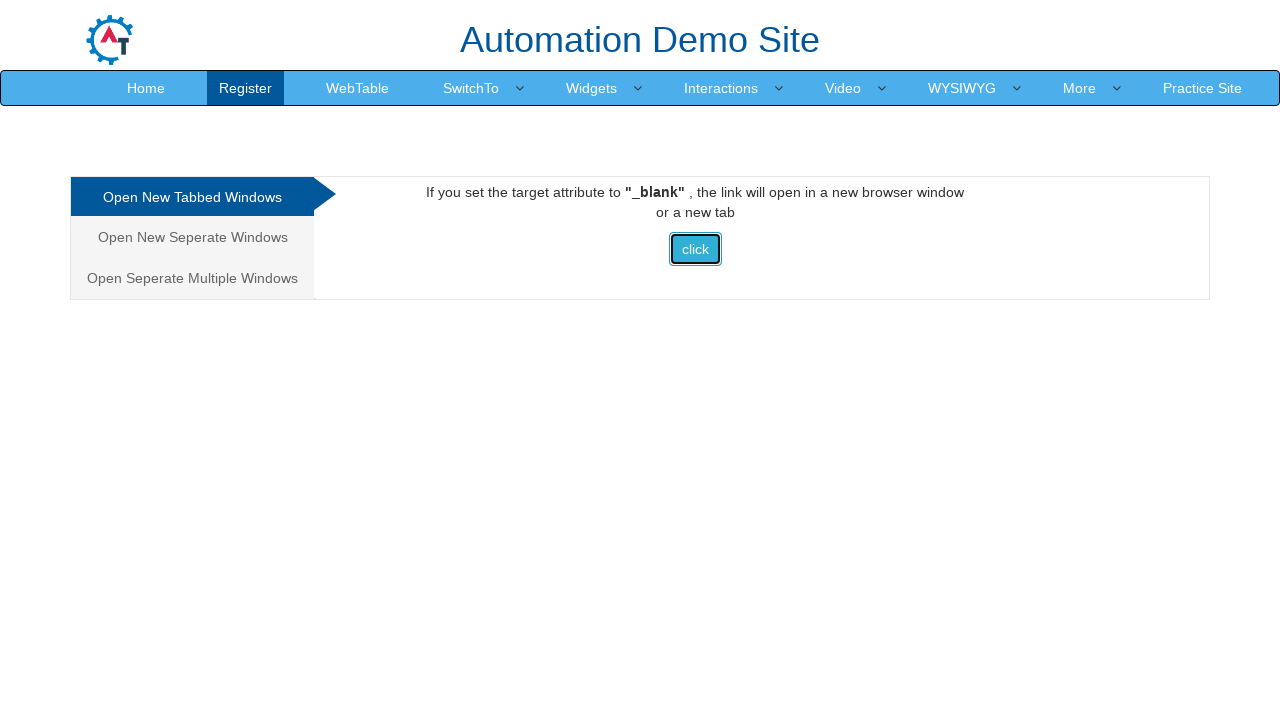

New popup window opened and stored
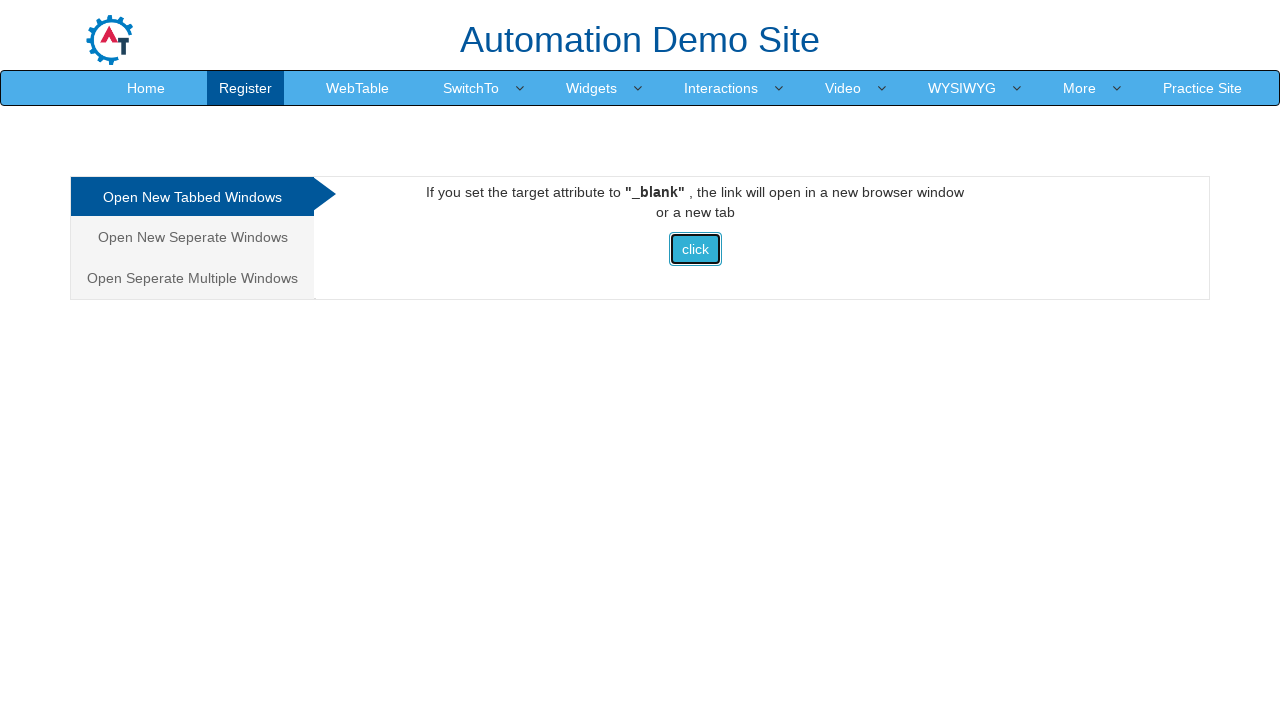

Printed main page title: Frames & windows
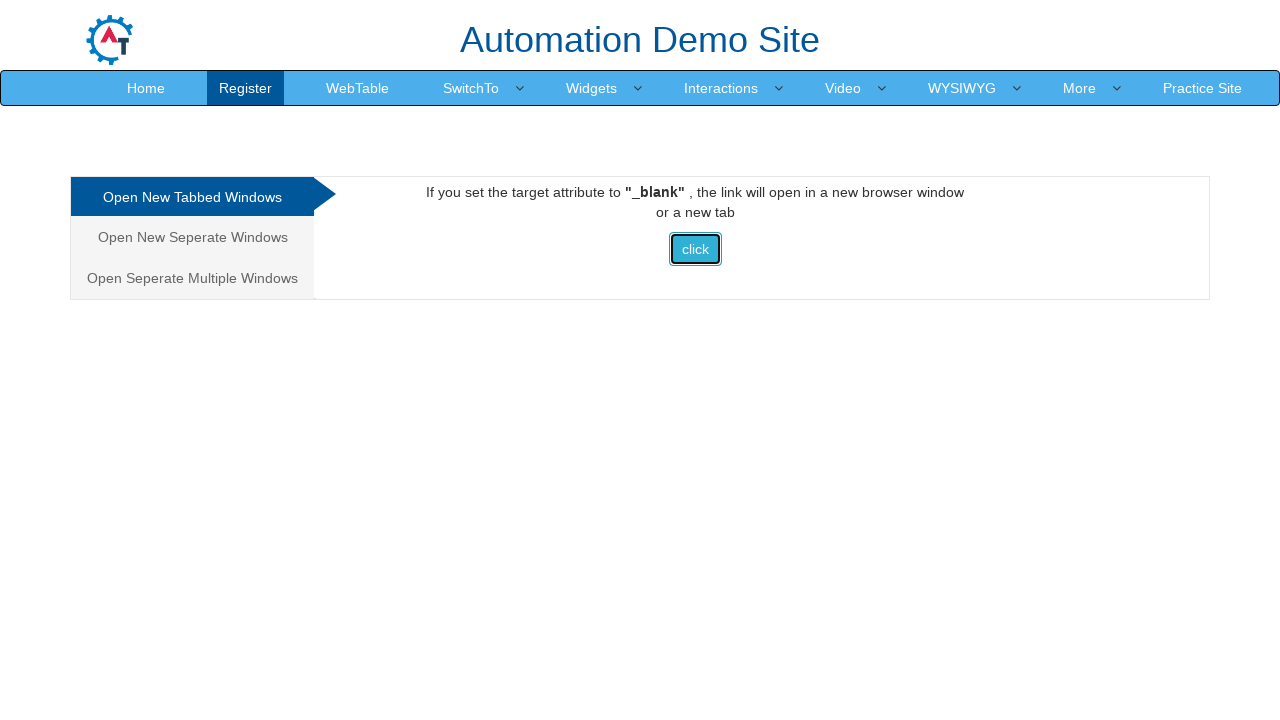

Printed new page title: Selenium
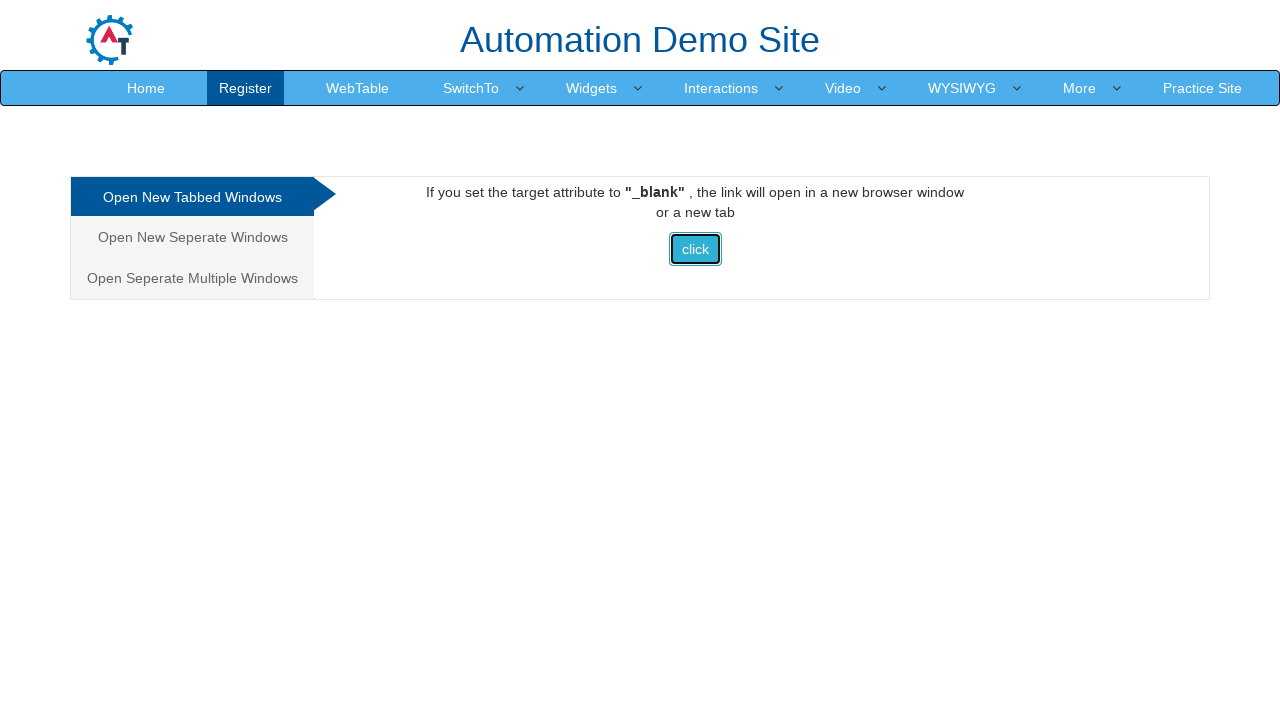

Closed the popup window
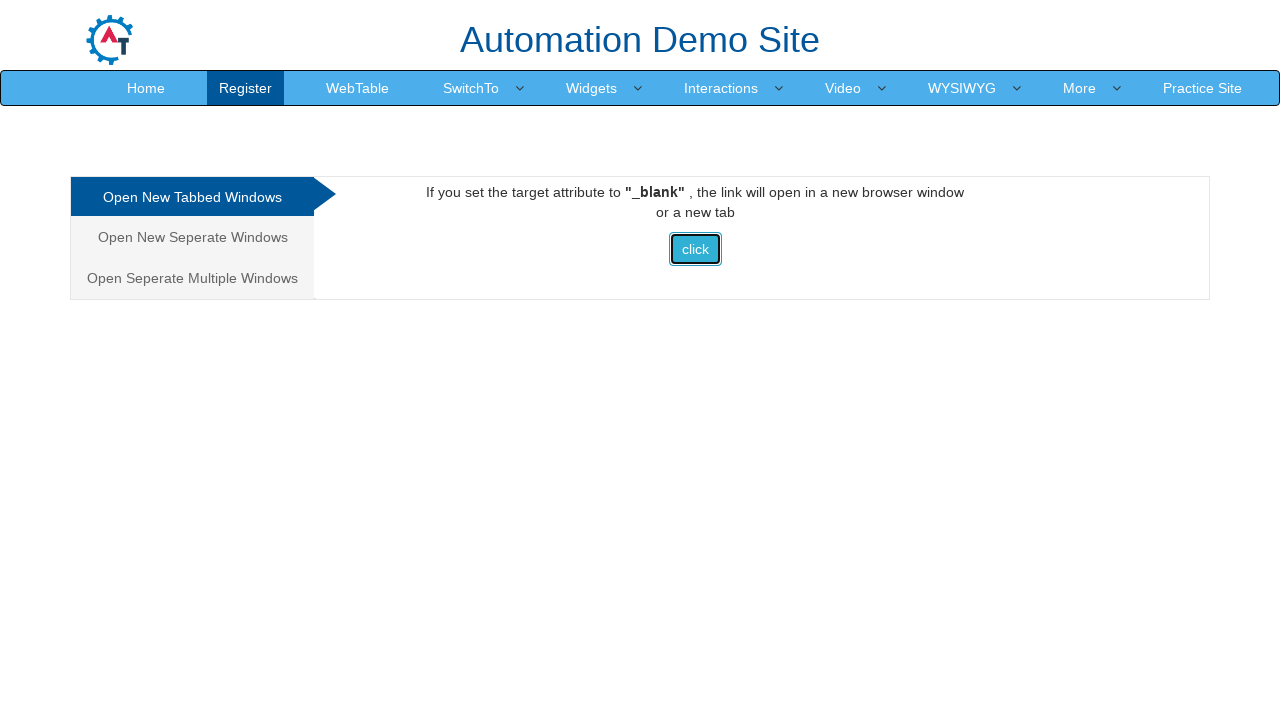

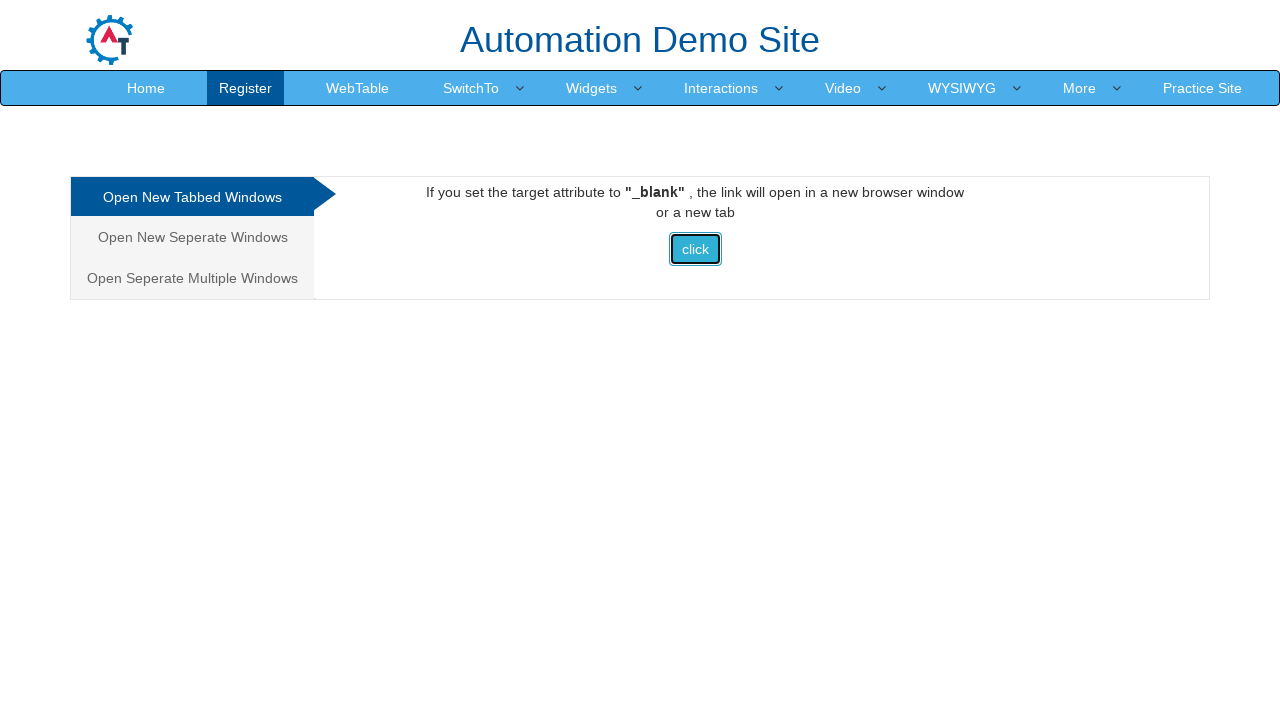